Tests multi-window handling by clicking a button to open a new window, switching to the new window that contains "Selenium" in the title, and clicking on the "Projects" link.

Starting URL: http://demo.automationtesting.in/Windows.html

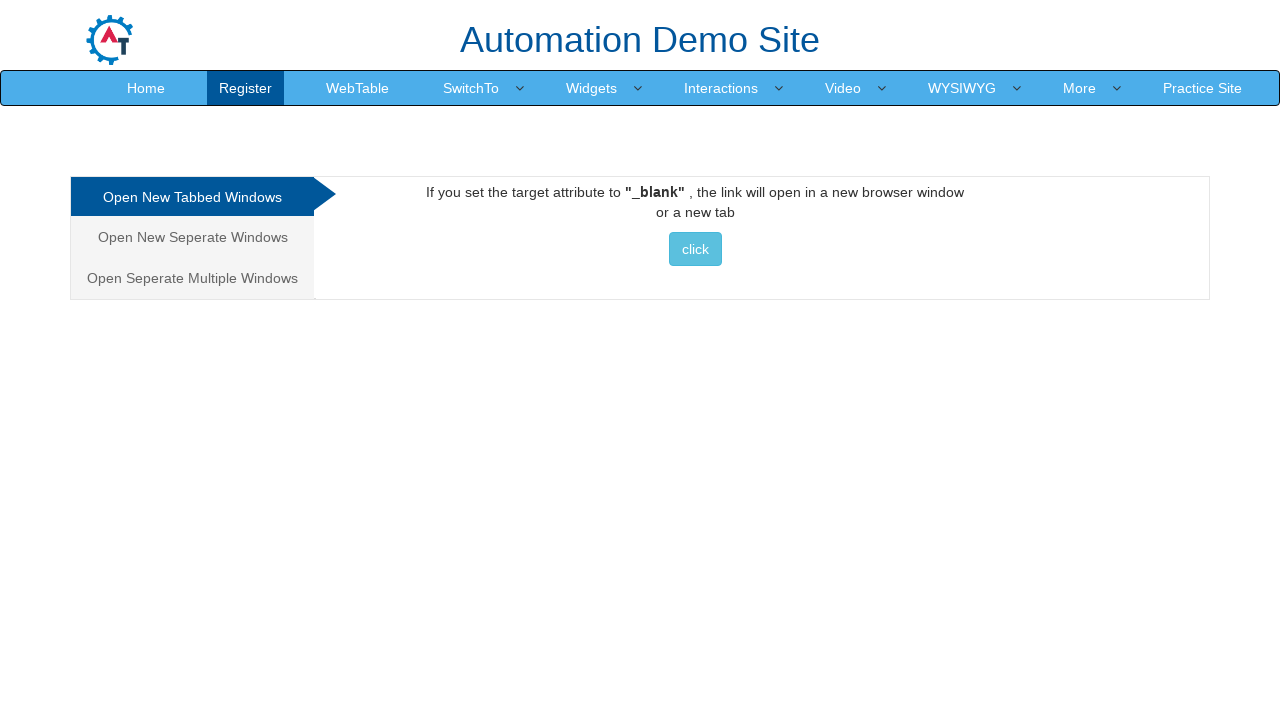

Clicked on 'Open New Seperate Windows' tab/link at (192, 237) on xpath=//a[text()='Open New Seperate Windows']
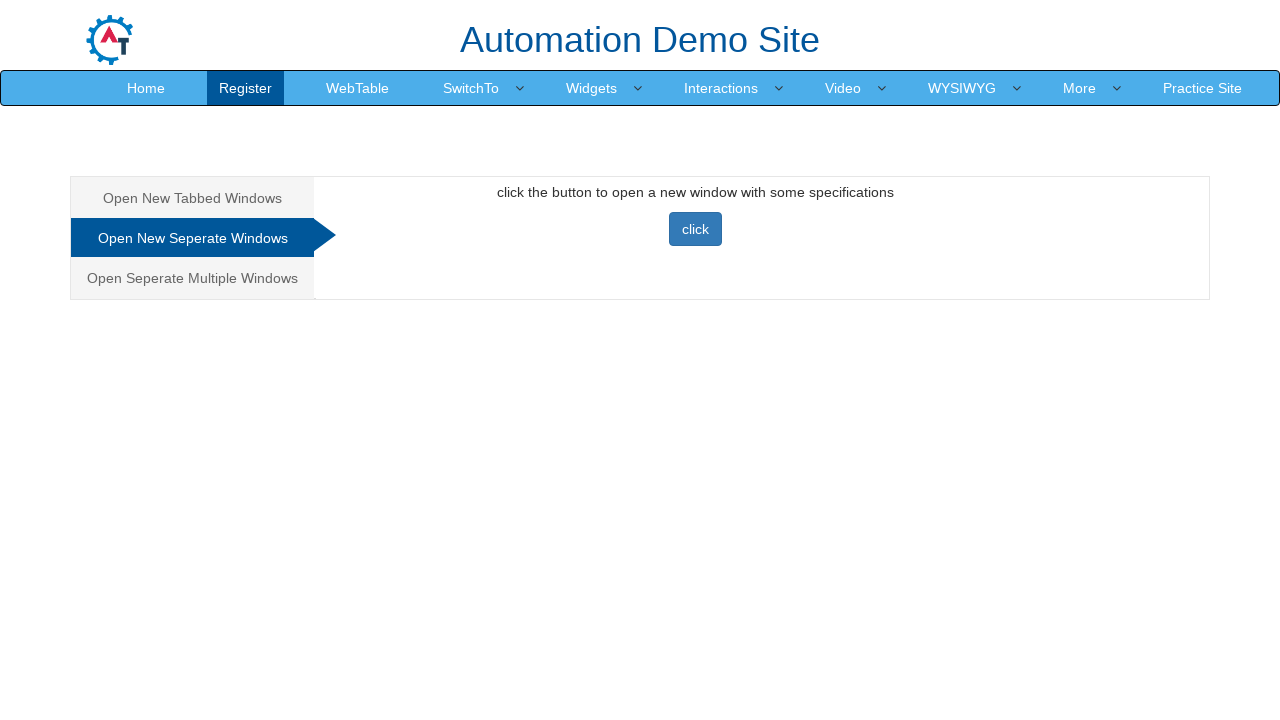

Clicked button to open a new window at (695, 229) on .btn.btn-primary
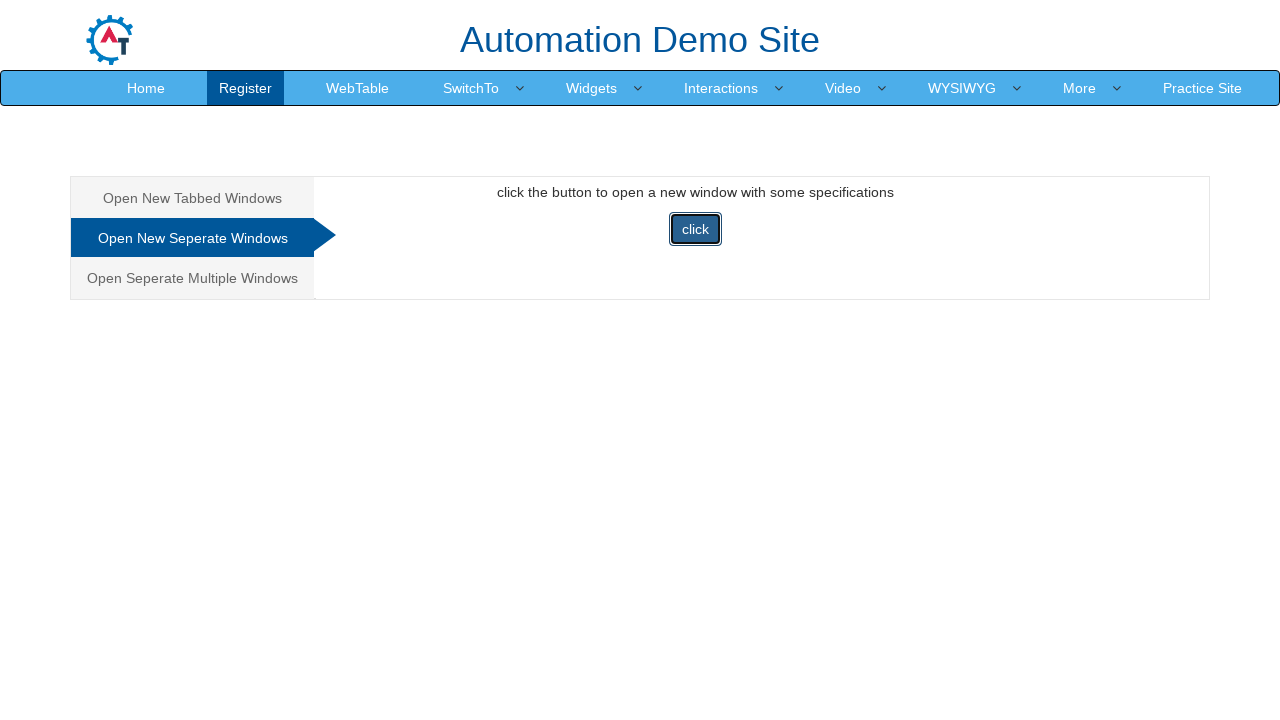

Waited 1000ms for new window to open
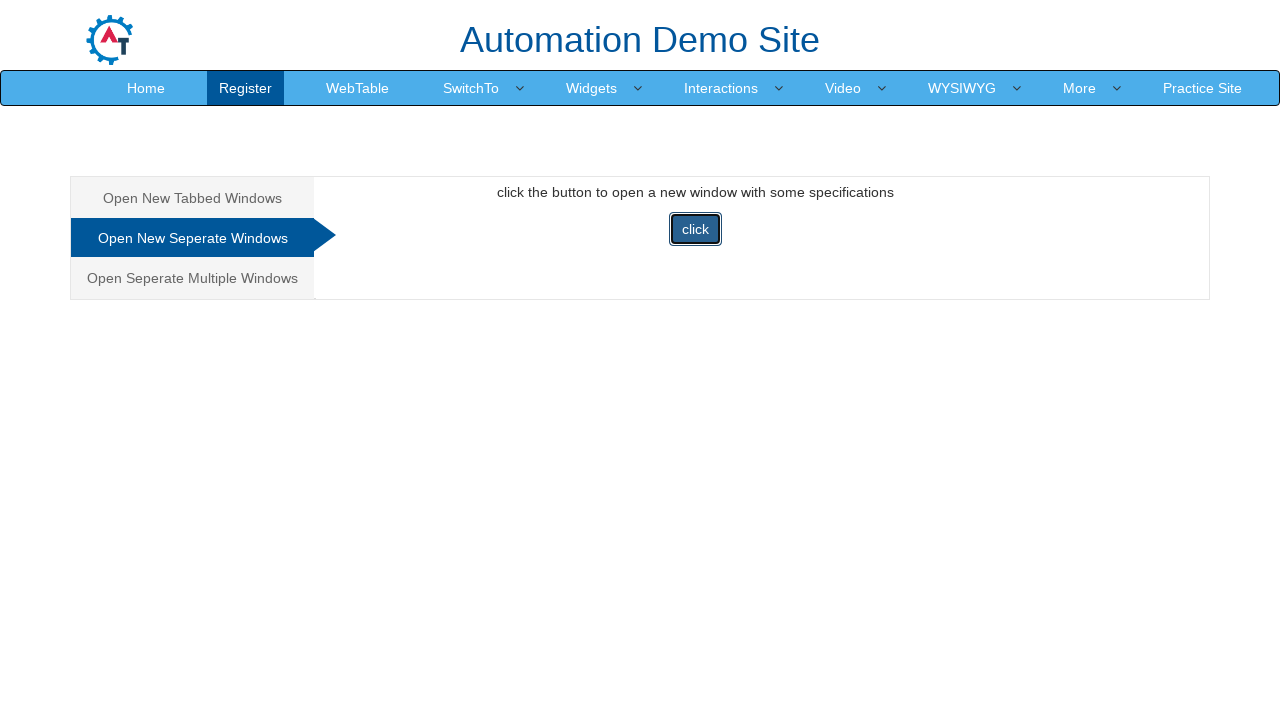

Retrieved all pages from context
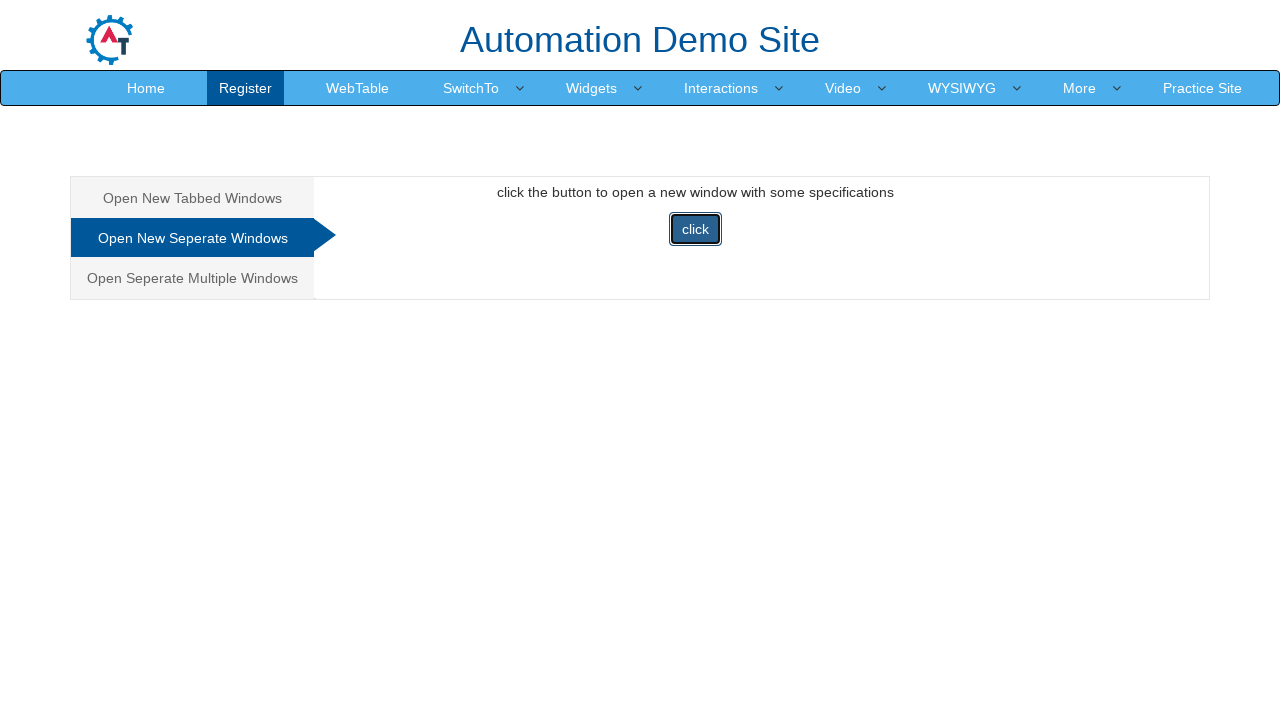

Found and switched to window with 'Selenium' in title: Selenium
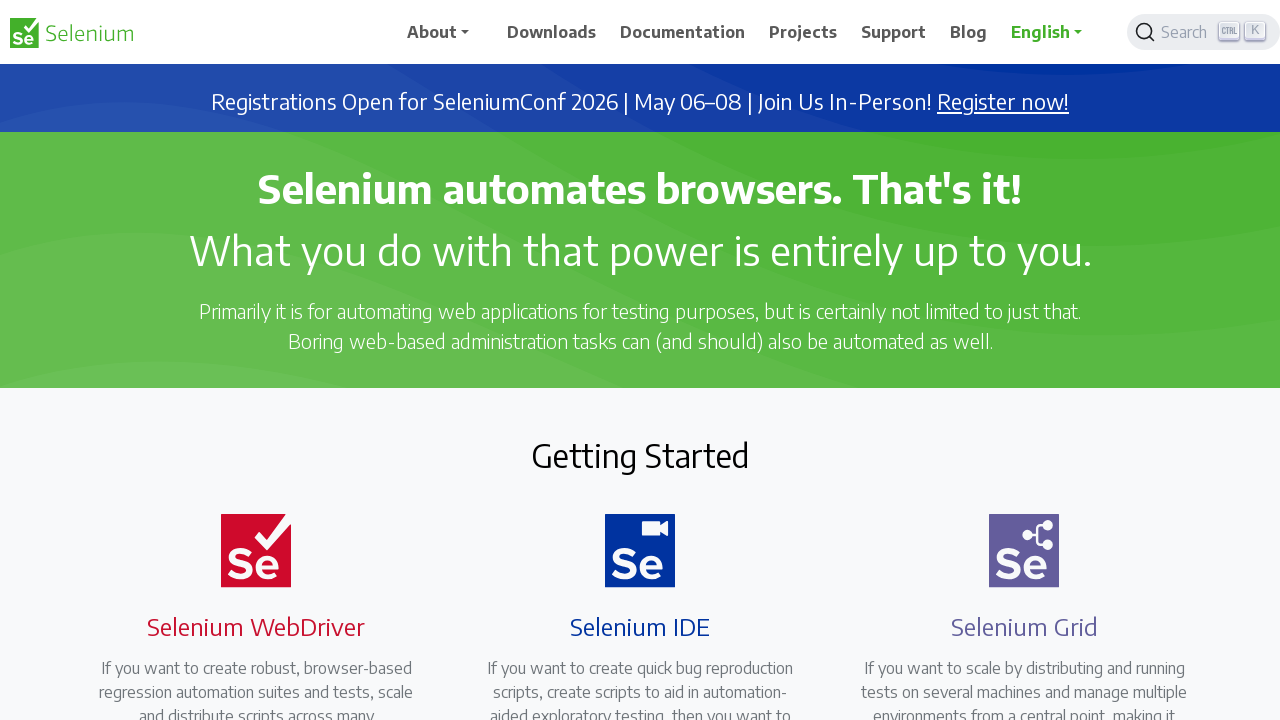

Clicked on 'Projects' link in the new window at (803, 32) on xpath=//span[text()='Projects']
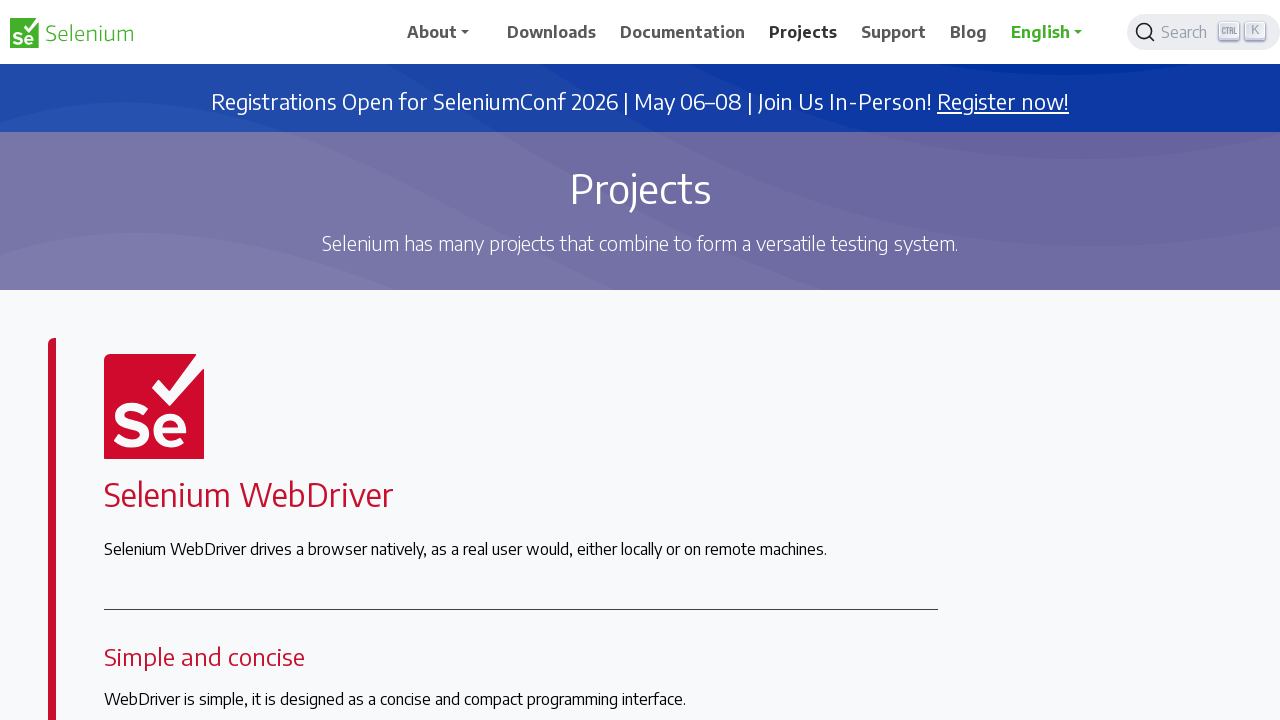

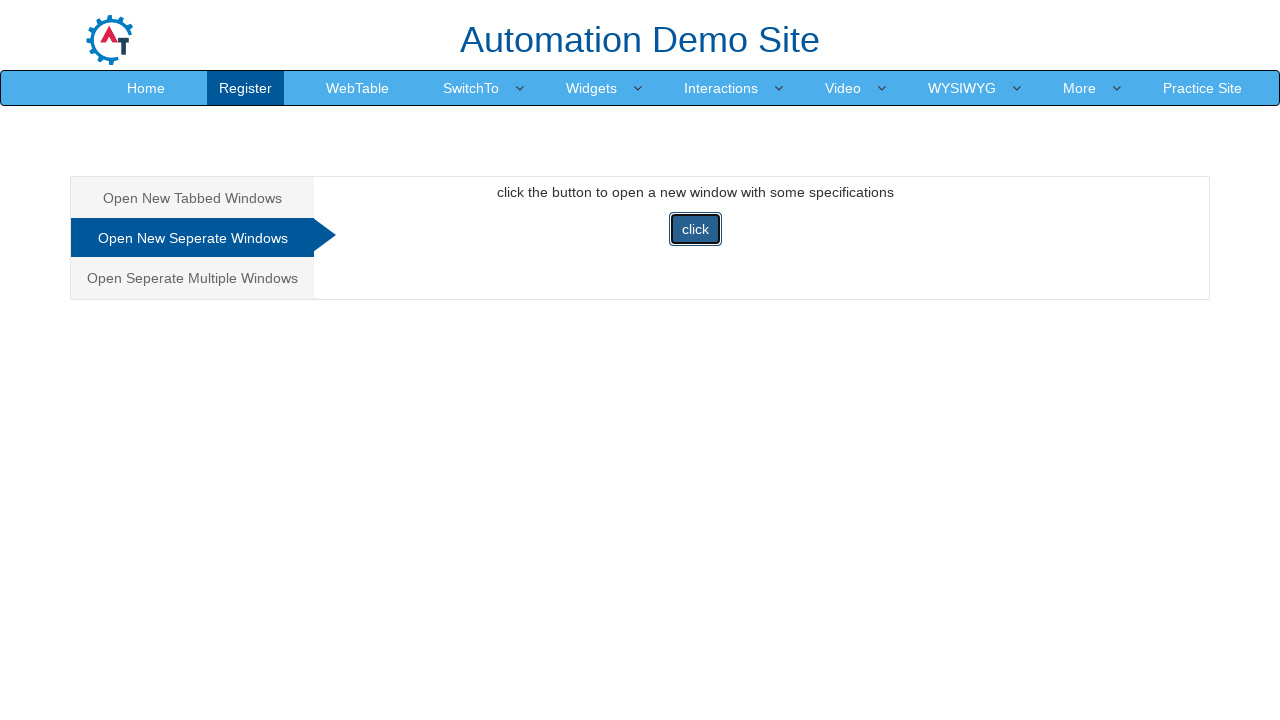